Tests file upload functionality by selecting a file using the file input, submitting the form, and verifying the upload success message appears.

Starting URL: https://the-internet.herokuapp.com/upload

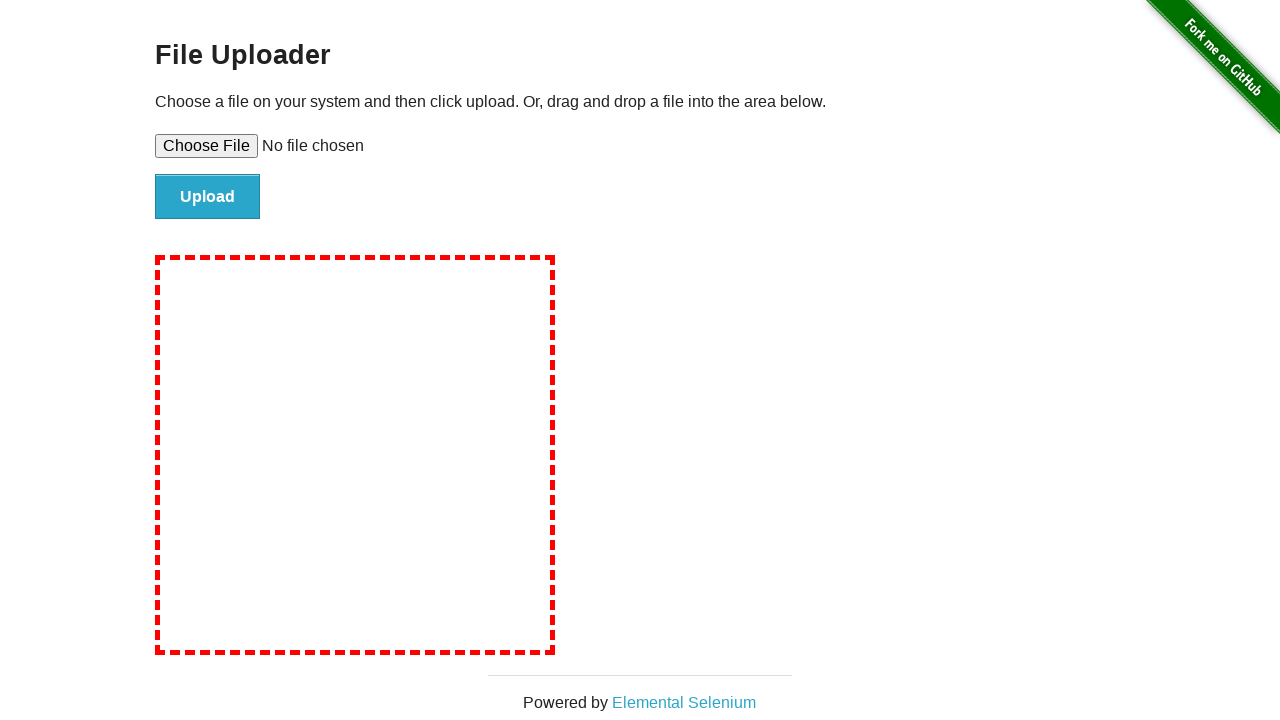

Set input file to temporary test file
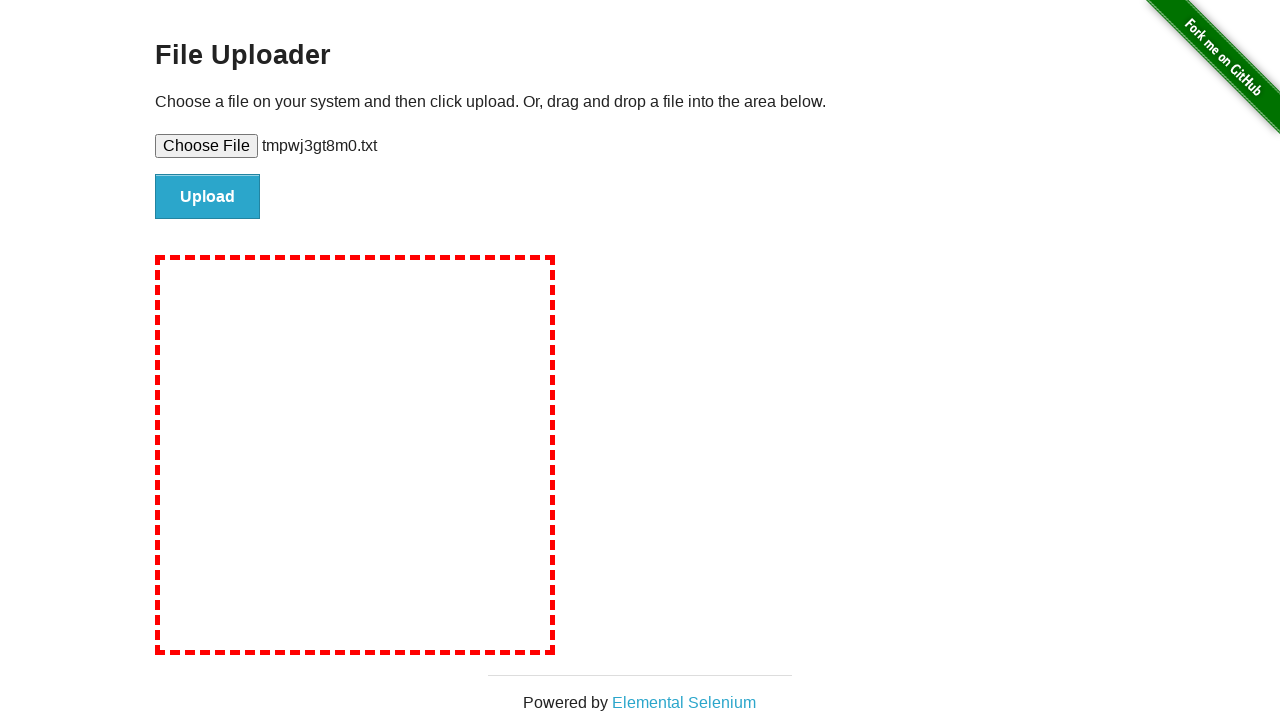

Clicked file submit button to upload at (208, 197) on #file-submit
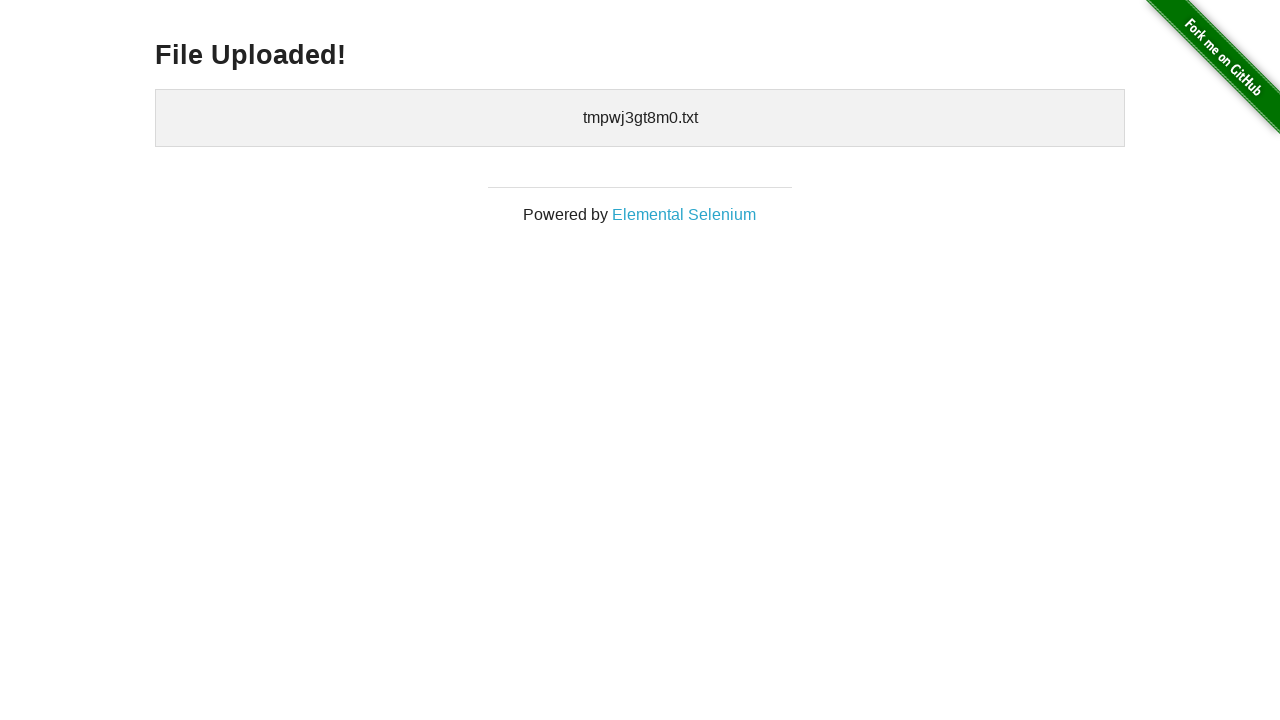

Waited for success message heading to appear
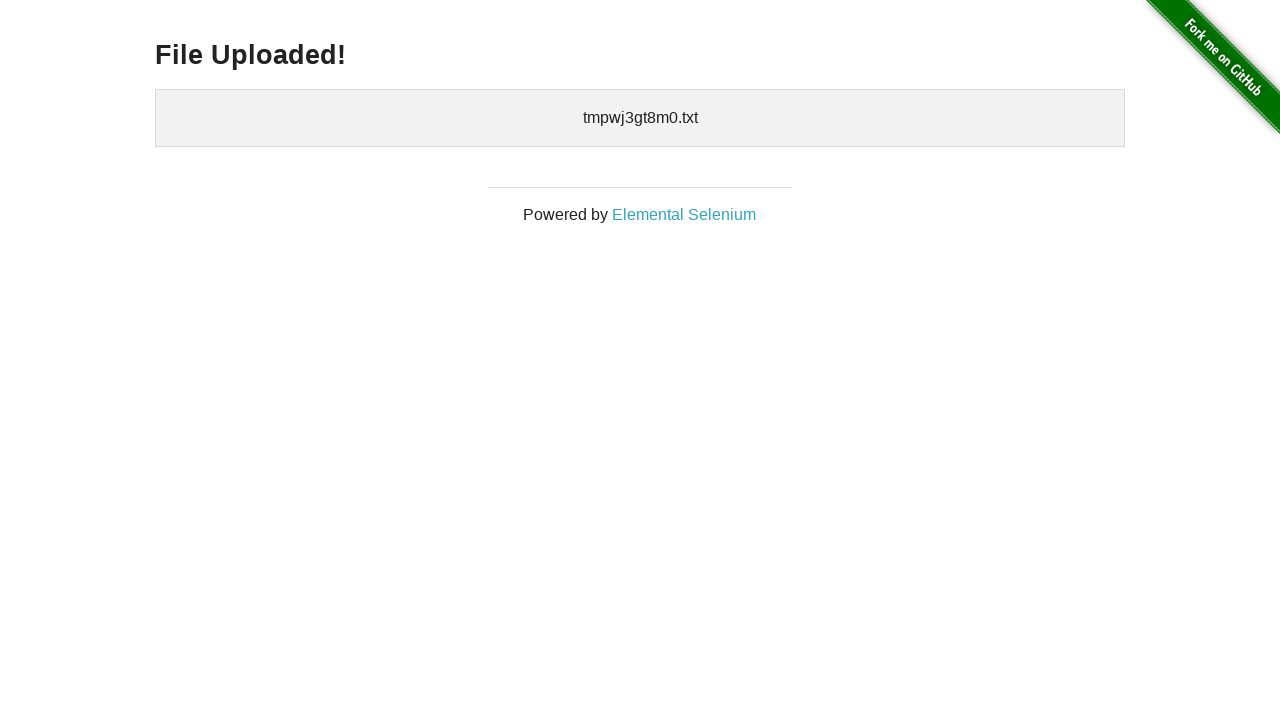

Located h3 element containing success message
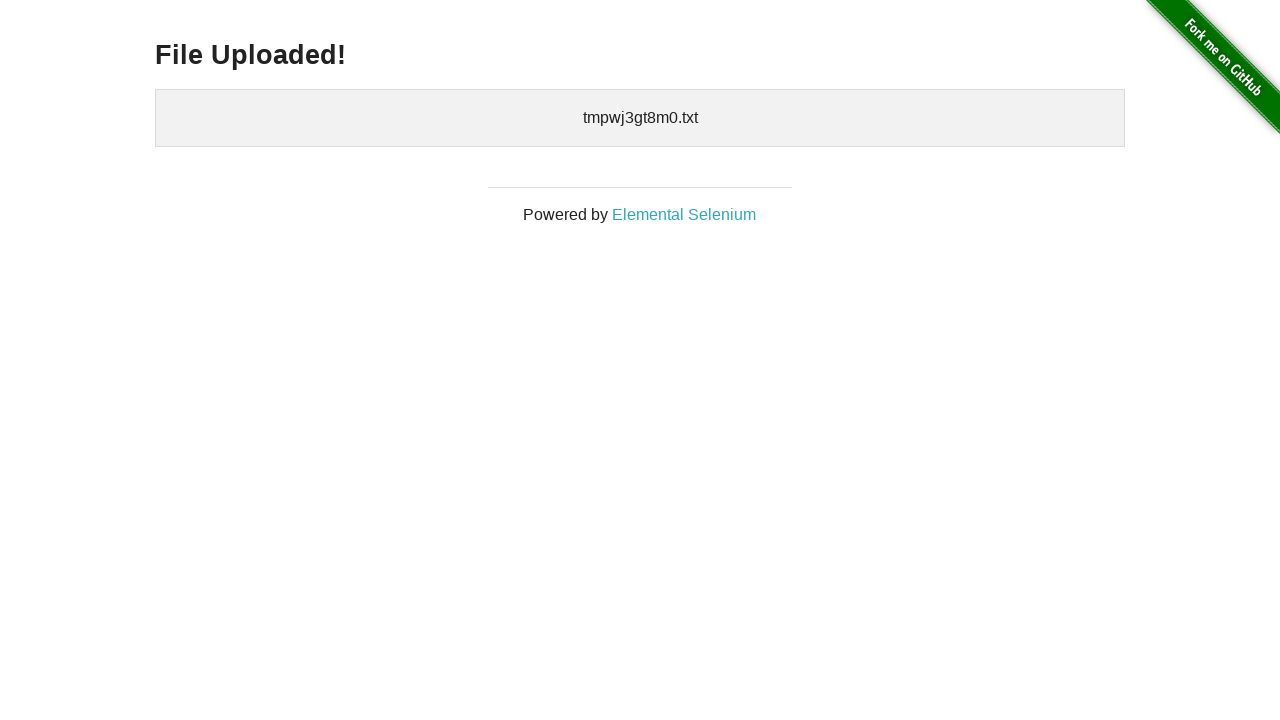

Verified 'File Uploaded!' message is present
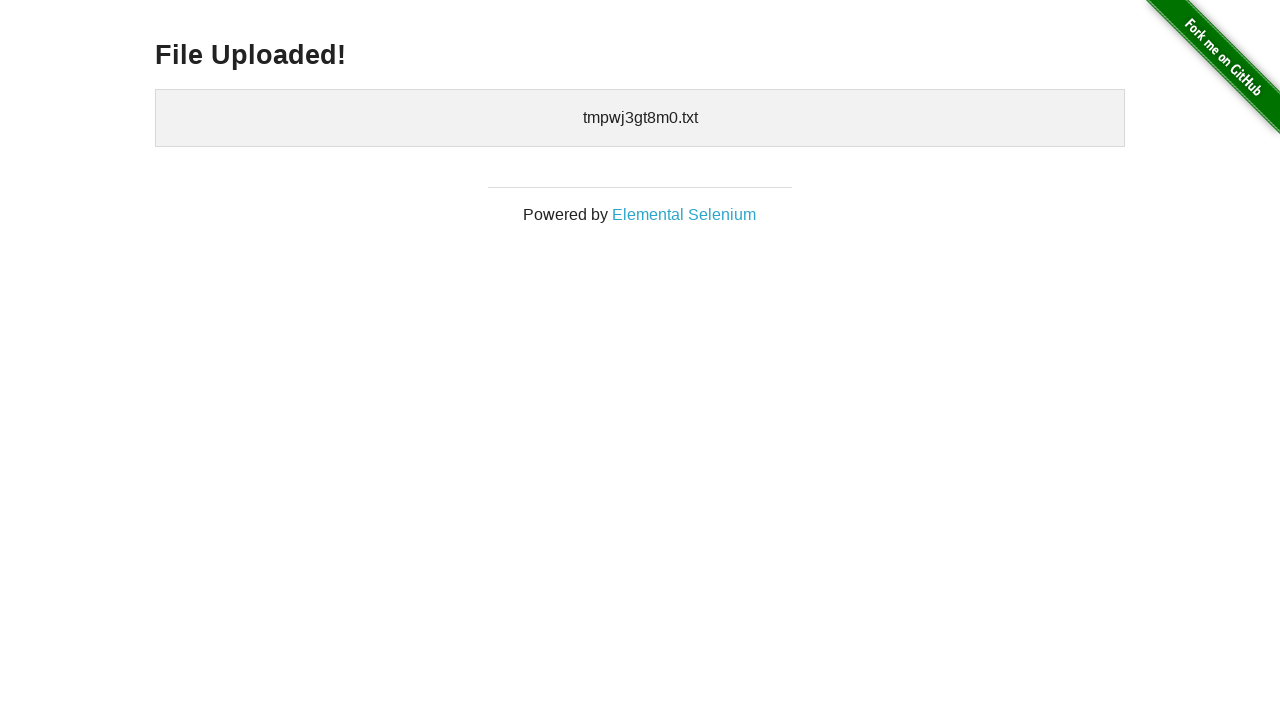

Cleaned up temporary test file
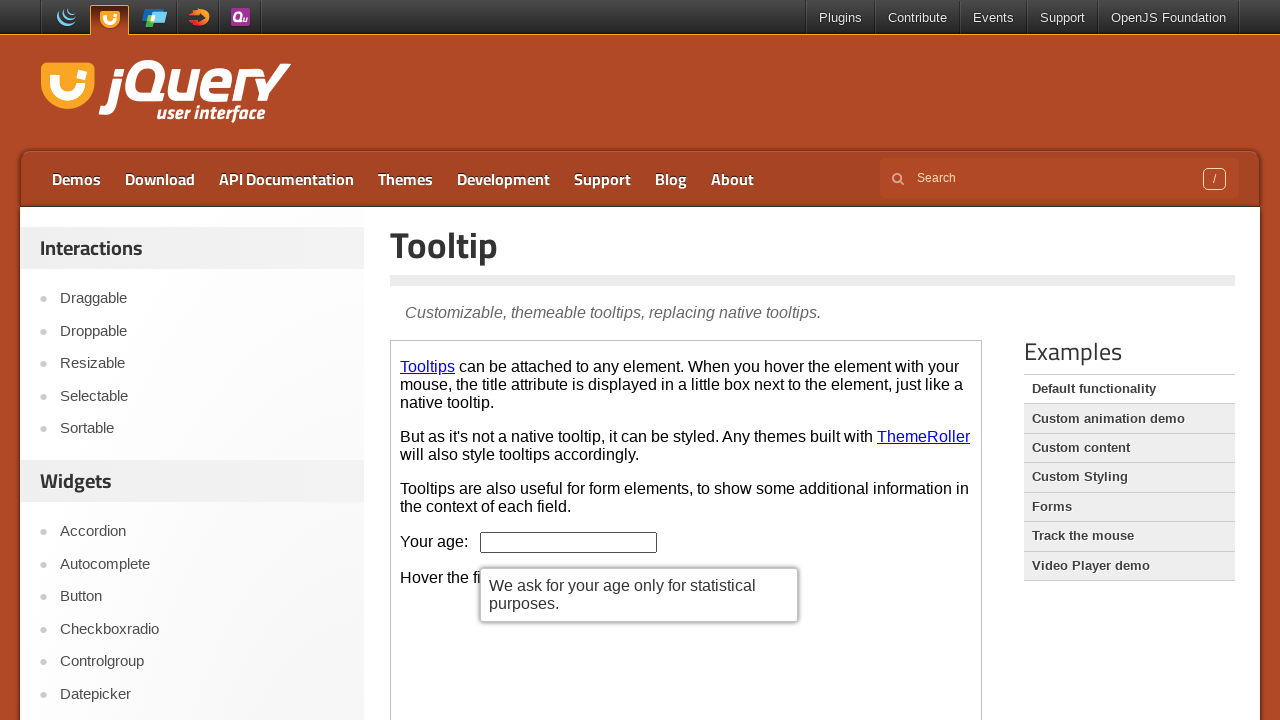

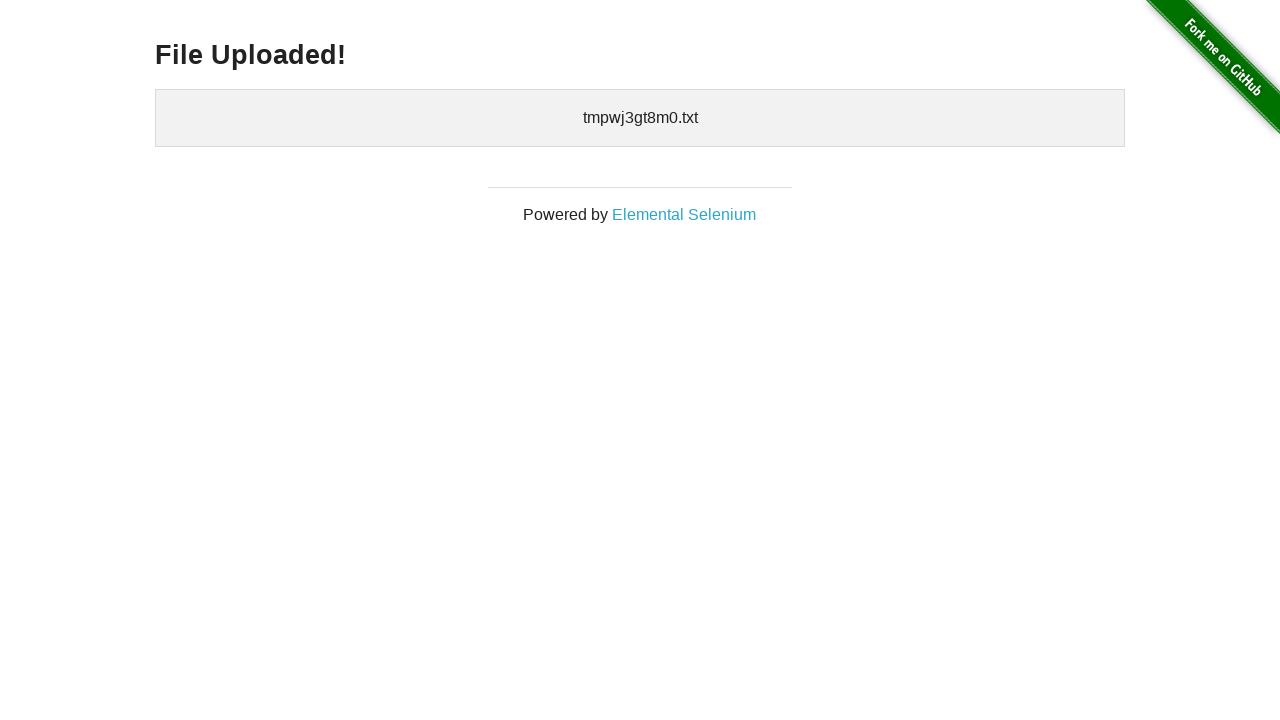